Tests that TodoMVC does not share session storage between Chrome and Firefox browsers by adding different todos in each browser.

Starting URL: https://todomvc.com/examples/emberjs/todomvc/dist/

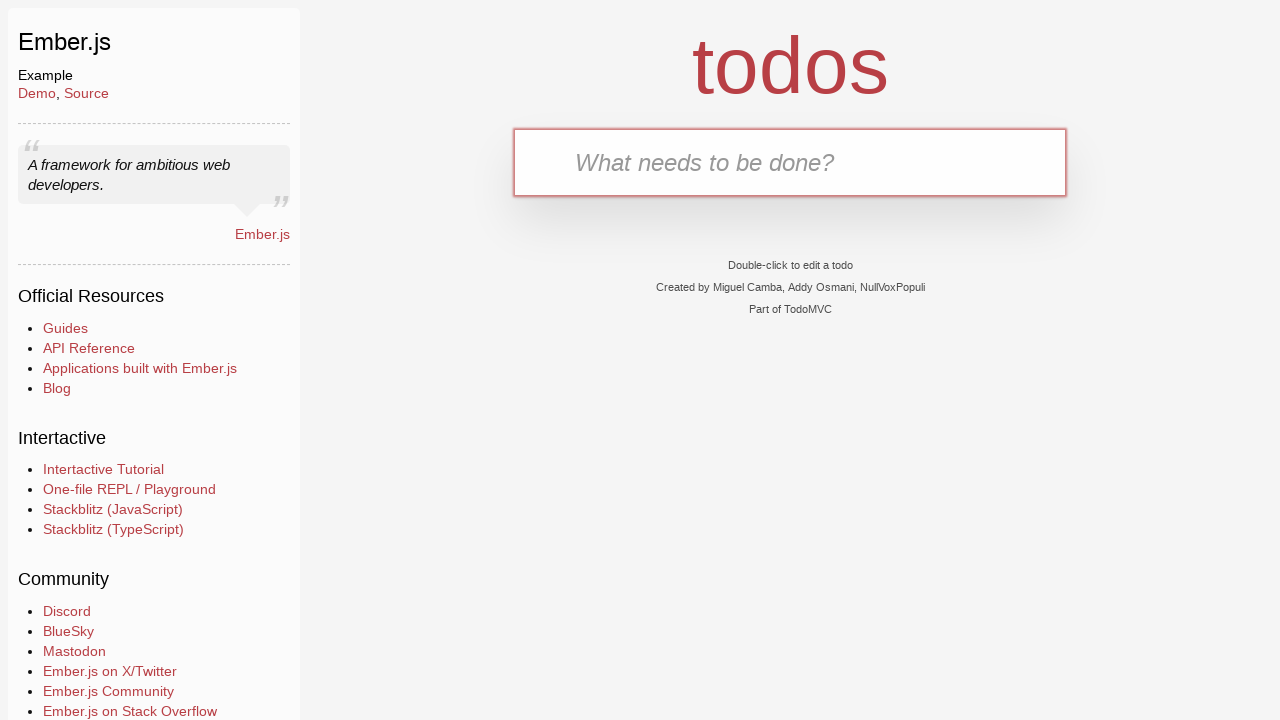

Filled new todo input with 'b.' on .new-todo
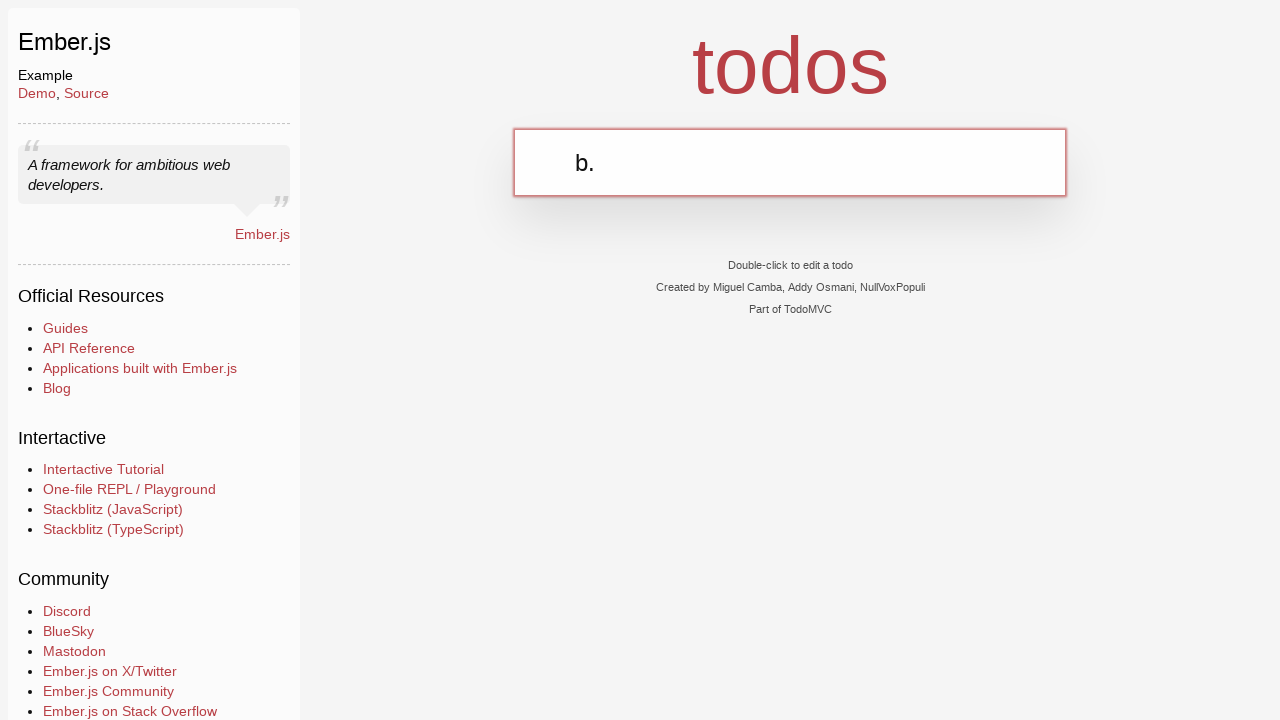

Pressed Enter to add todo item 'b.' in Chrome on .new-todo
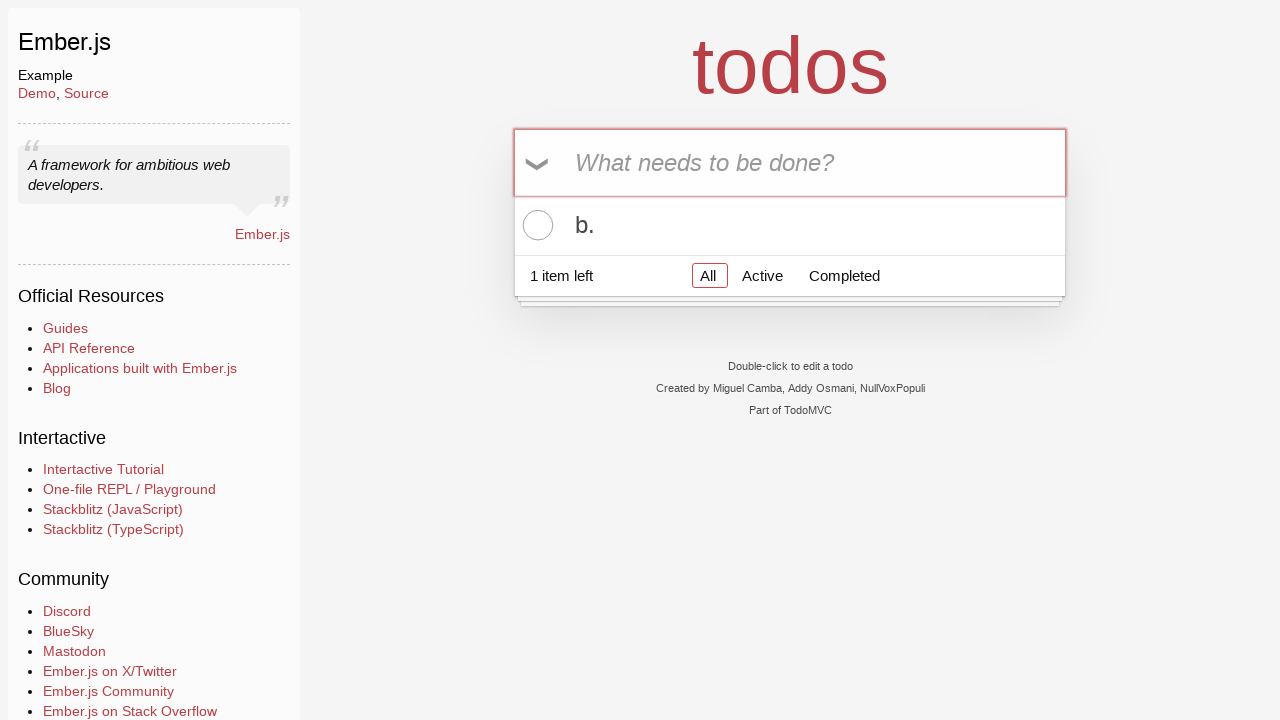

Todo item appeared in the list
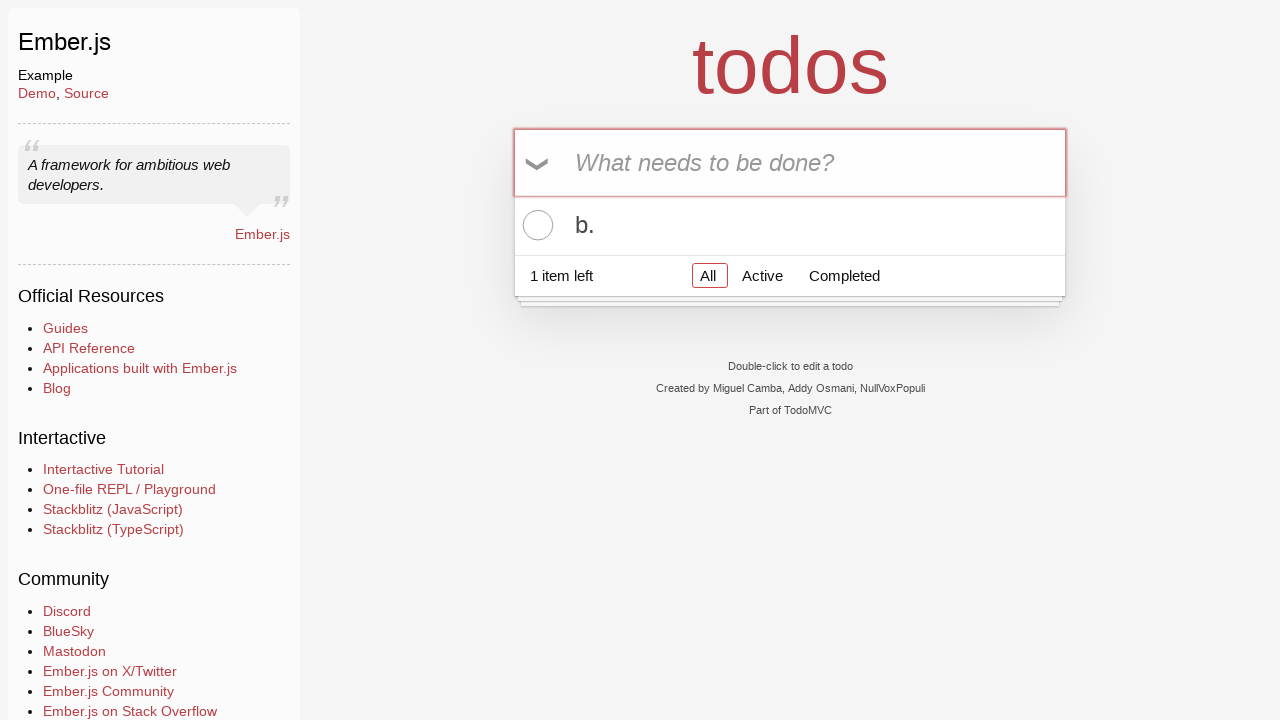

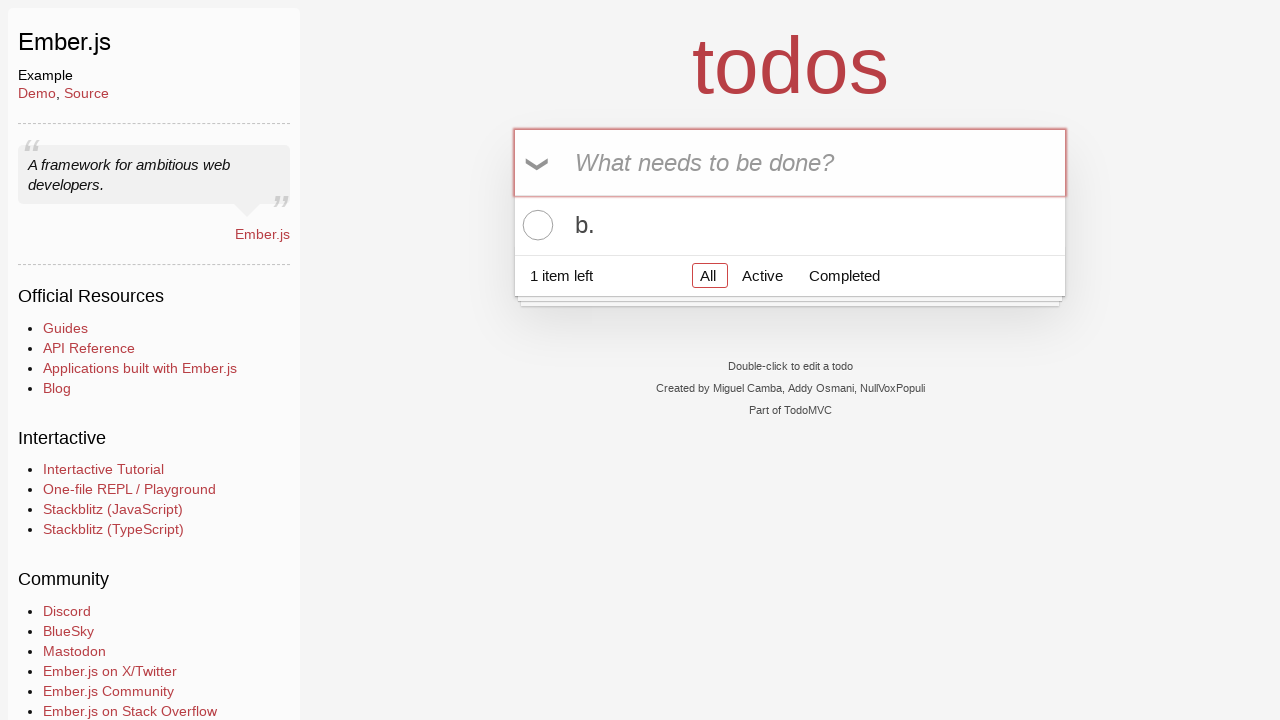